Navigates to the Heroku test app, finds all anchor links on the page, and clicks the 10th link (index 9) to navigate to one of the example pages.

Starting URL: https://the-internet.herokuapp.com

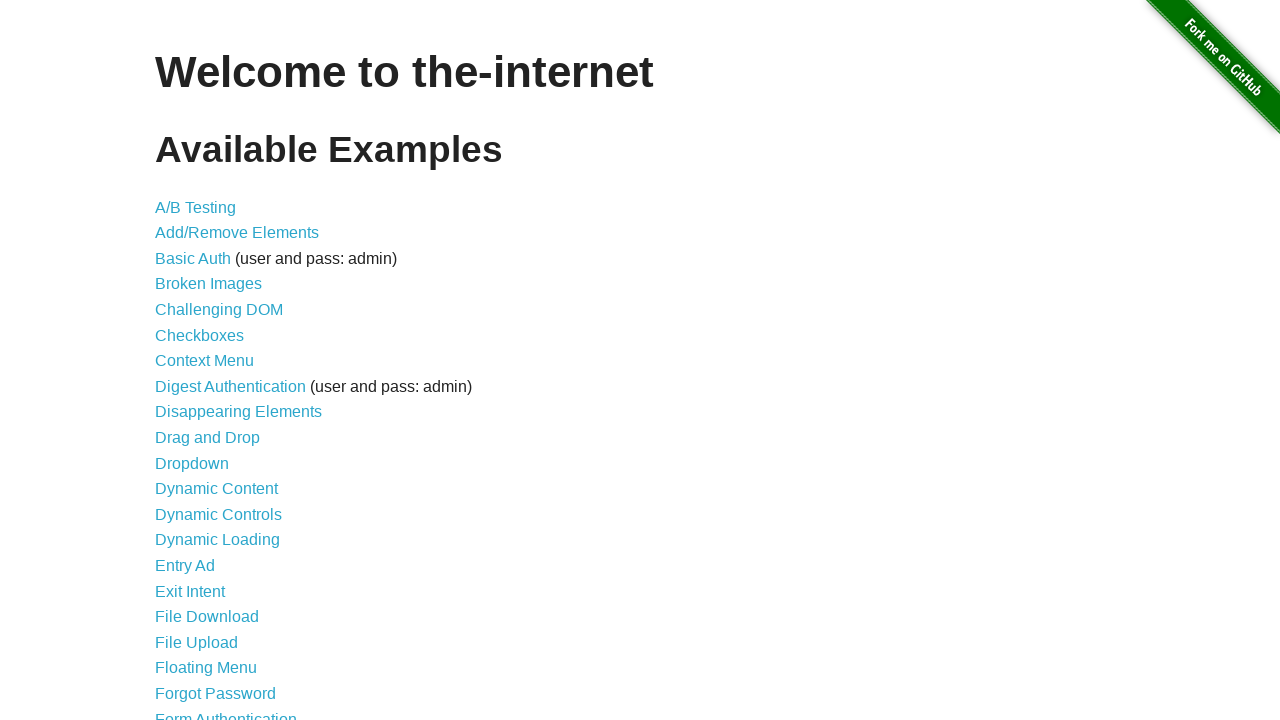

Navigated to Heroku test app homepage
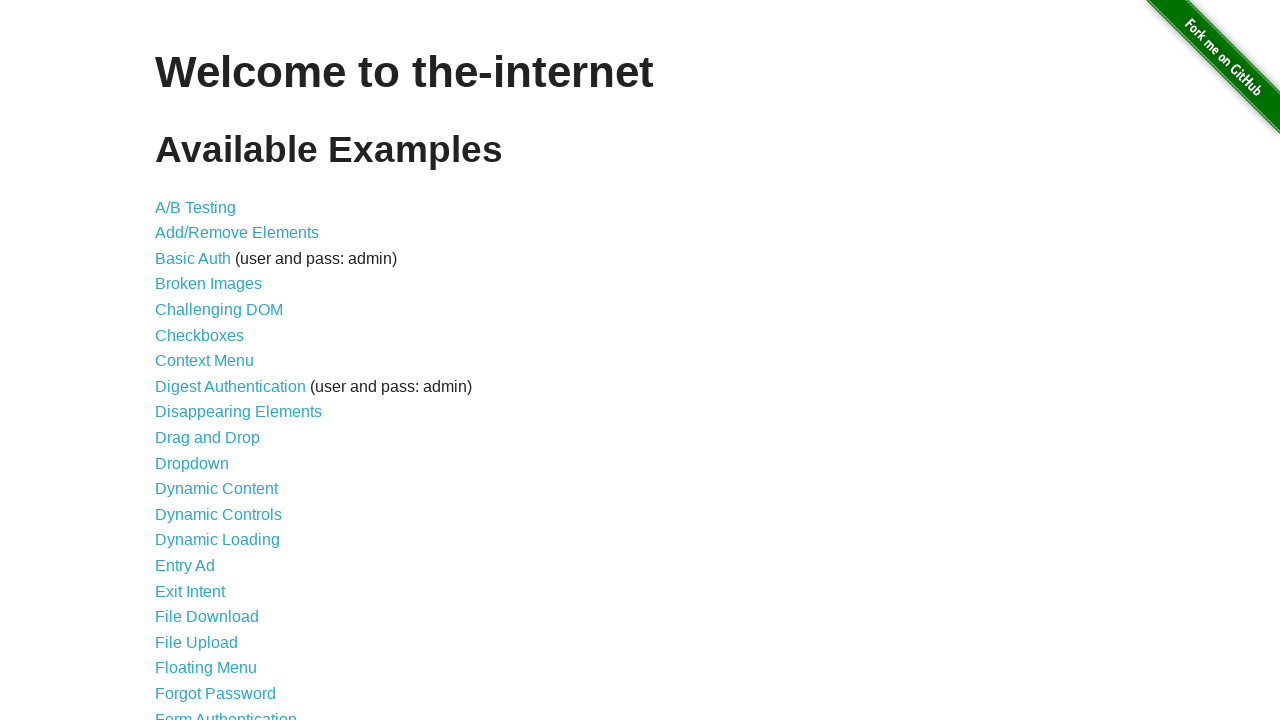

Found all anchor links on the page
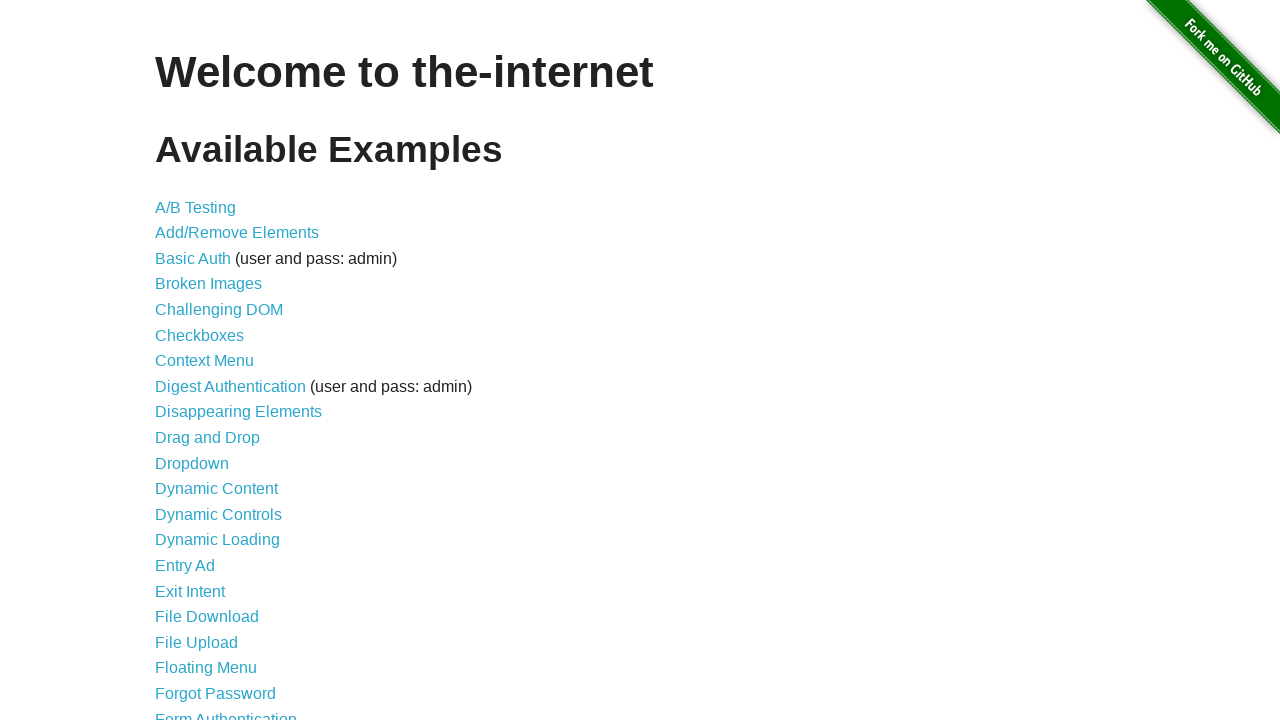

Clicked the 10th anchor link (index 9) at (238, 412) on a >> nth=9
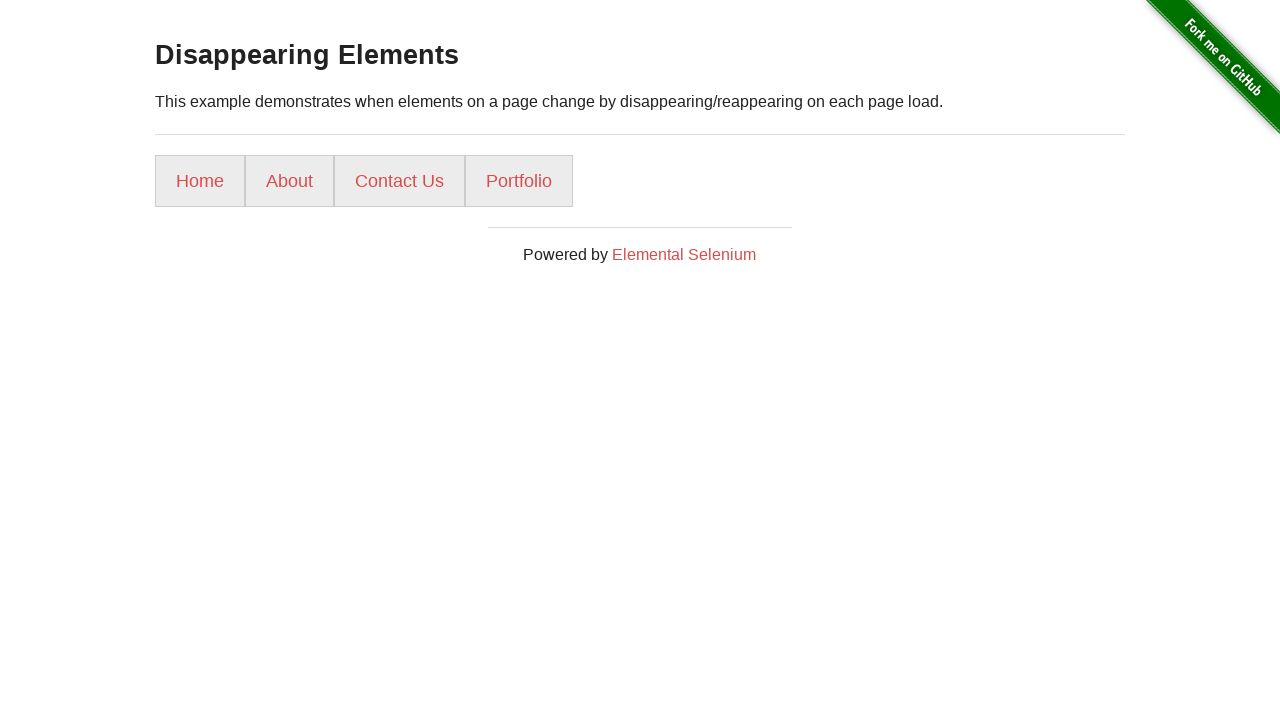

Page load completed after navigation
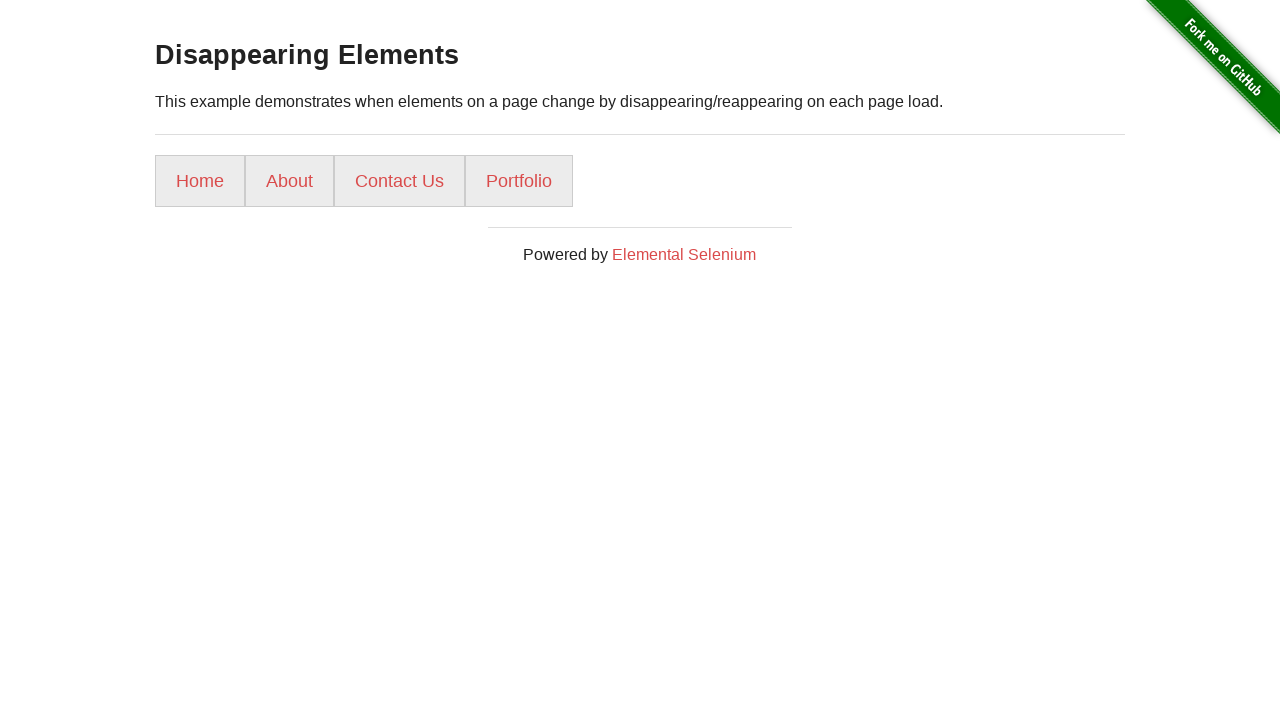

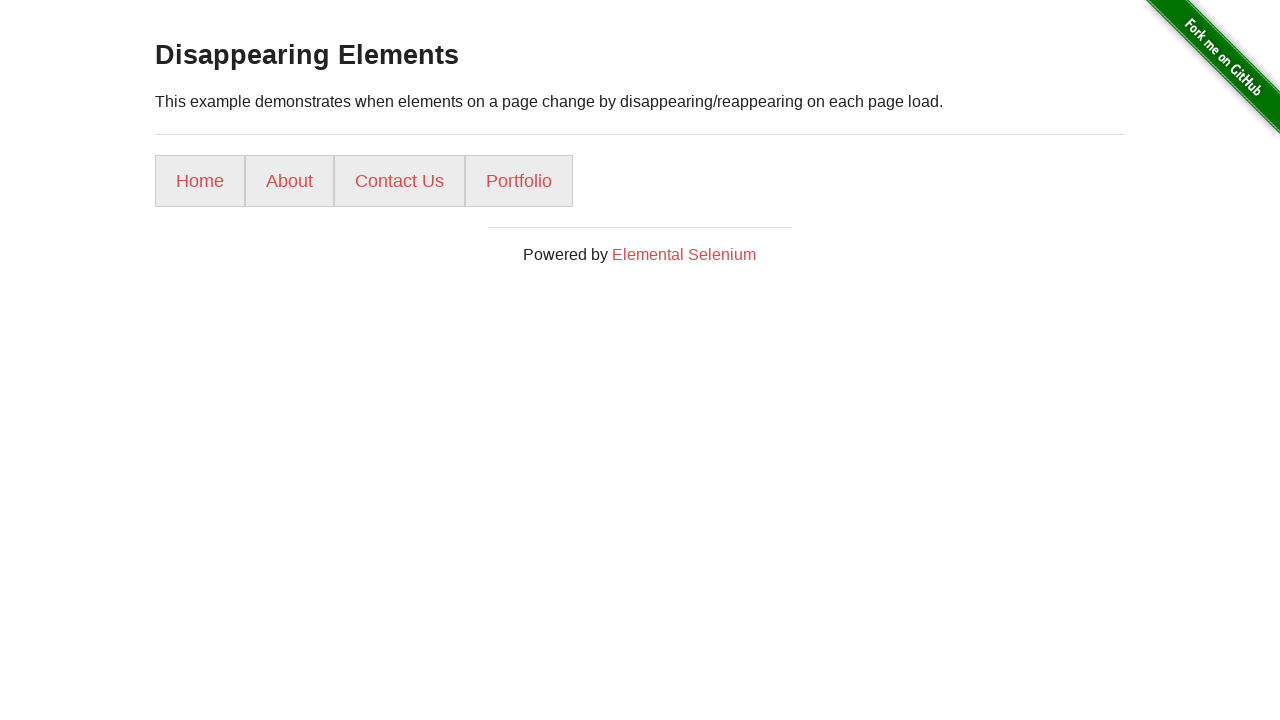